Tests file download functionality by downloading bb.txt and verifying the file name

Starting URL: https://the-internet.herokuapp.com/

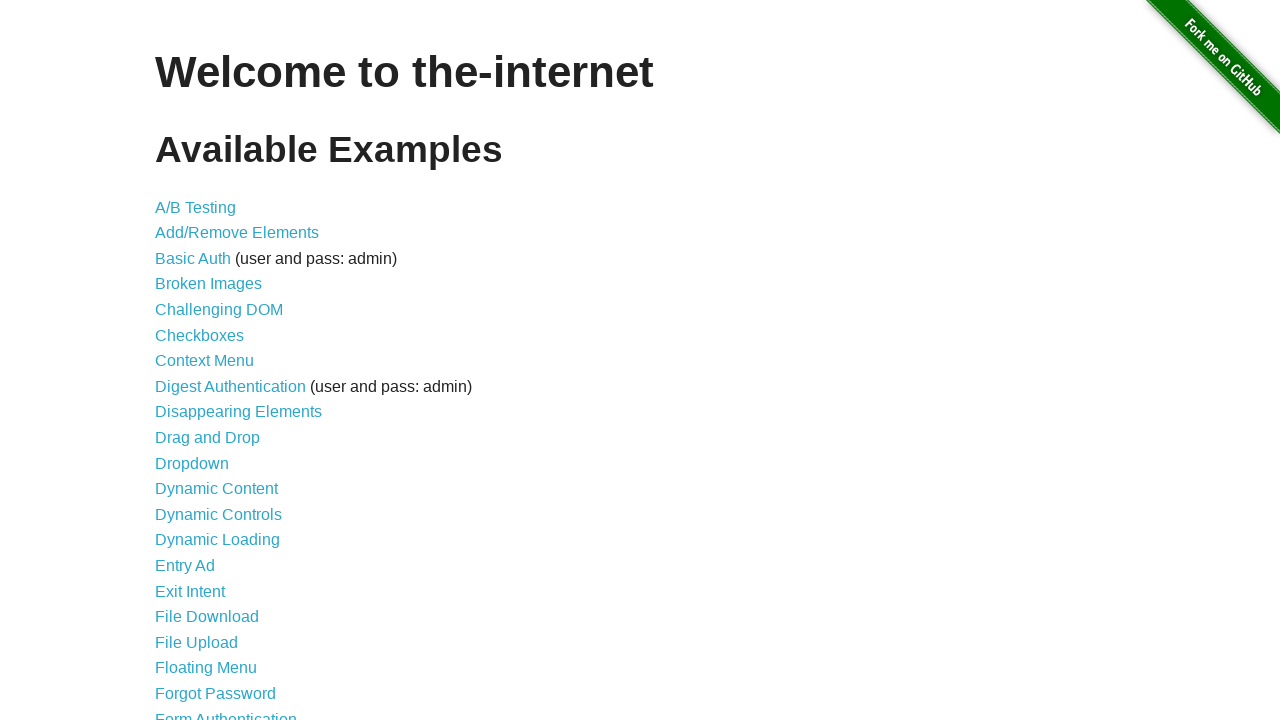

Clicked on download page link at (207, 617) on [href="/download"]
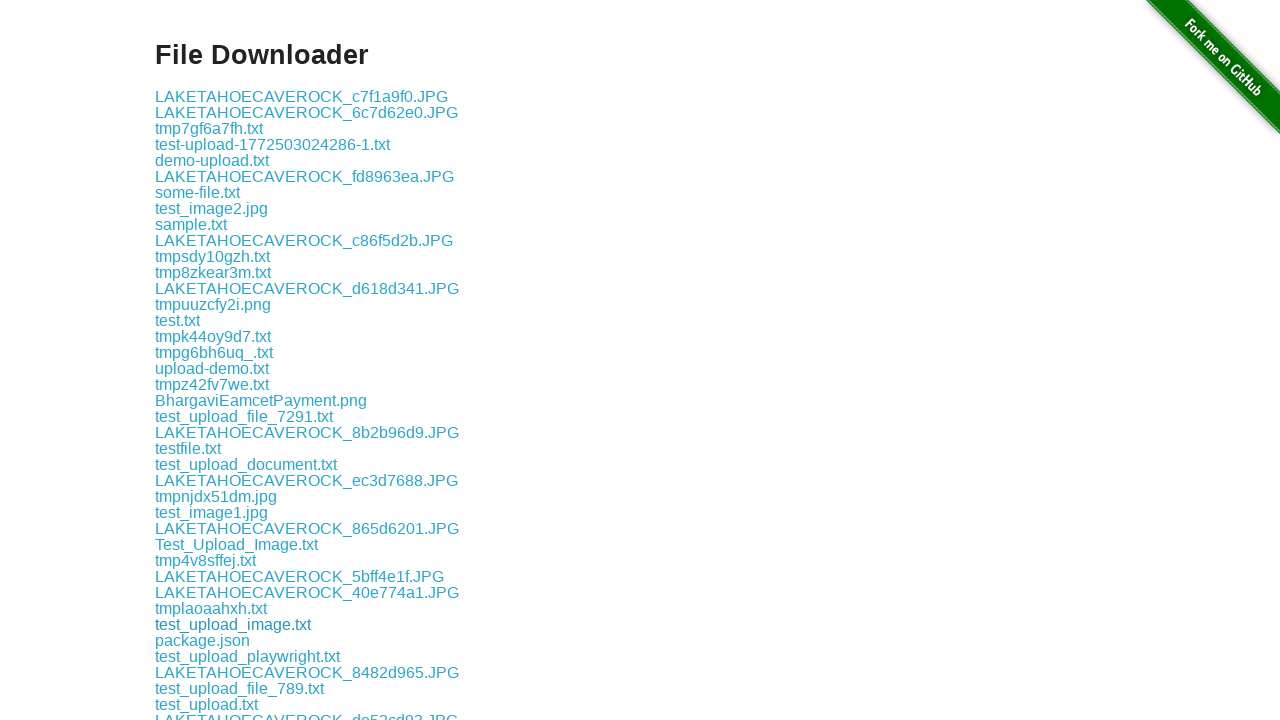

Clicked on bb.txt download link at (174, 495) on internal:role=link[name="bb.txt"i]
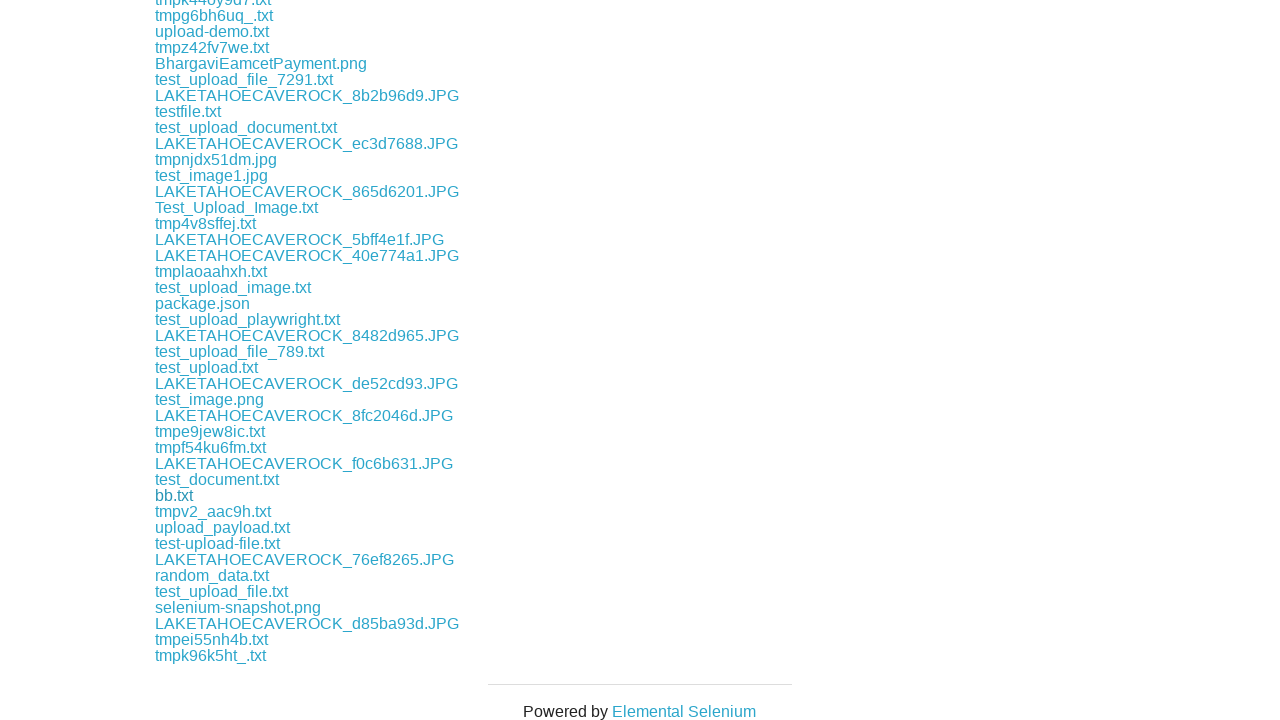

File download completed
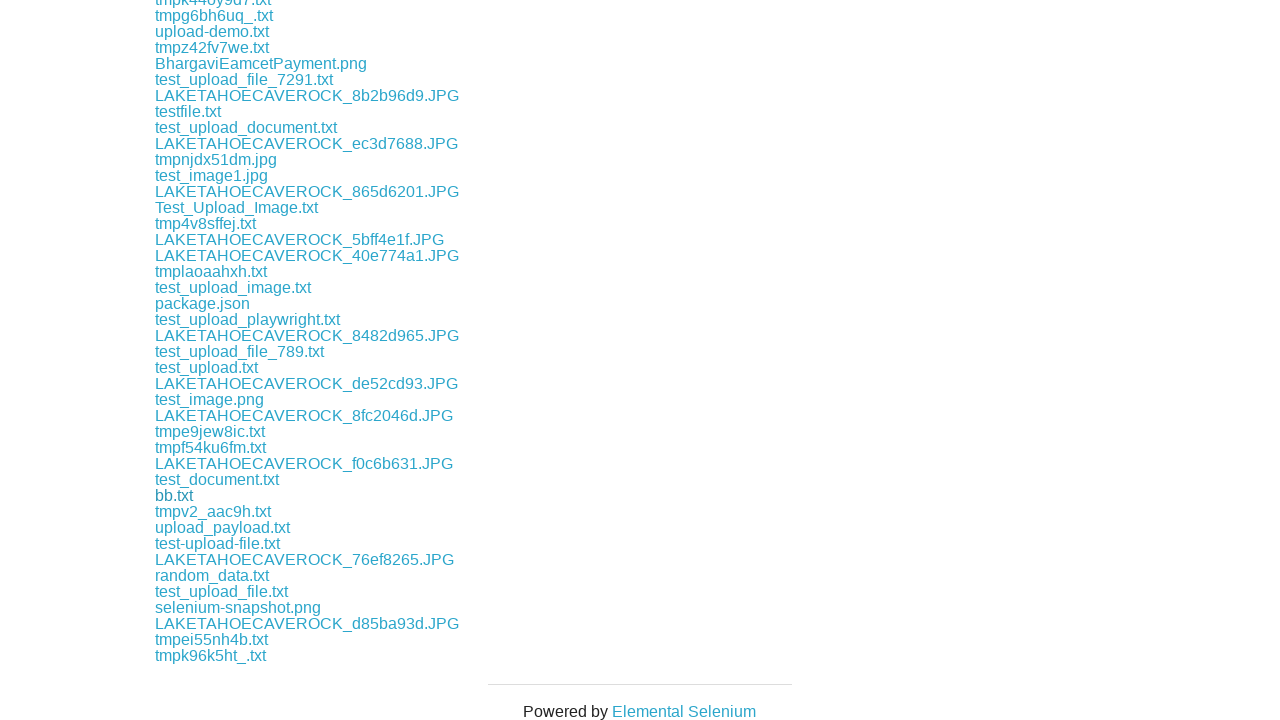

Retrieved download file path
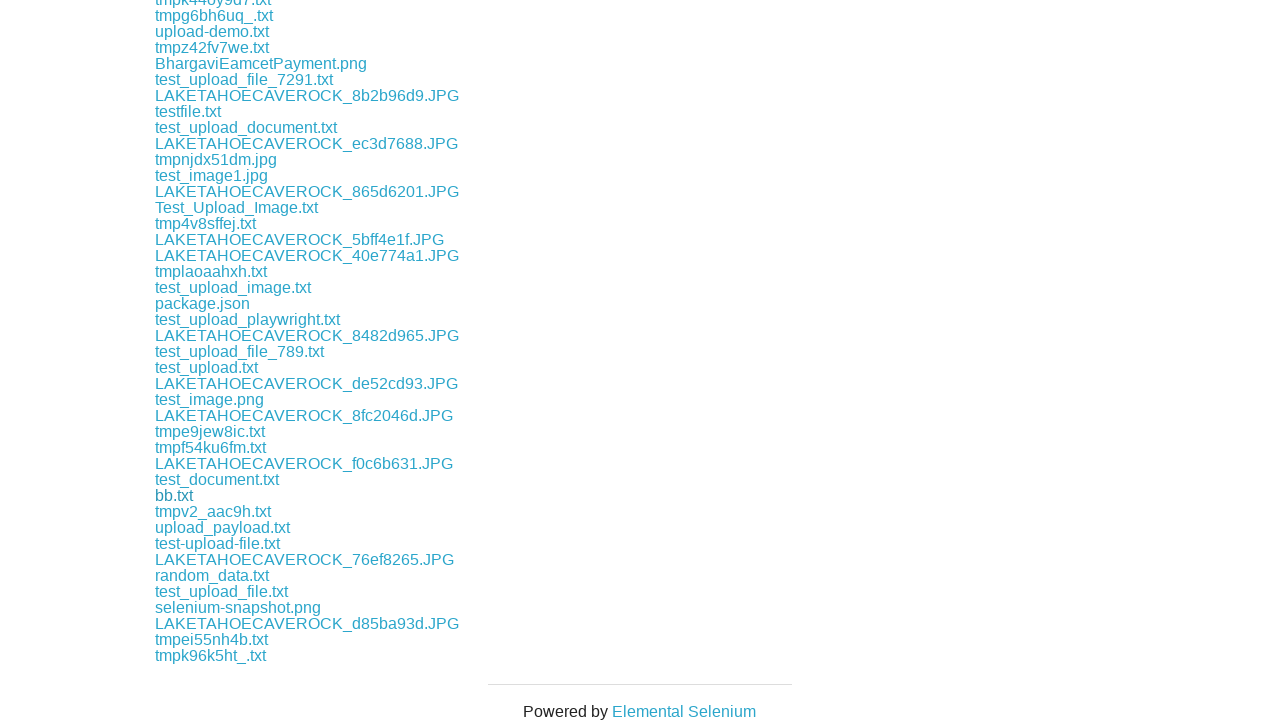

Verified download path is not None
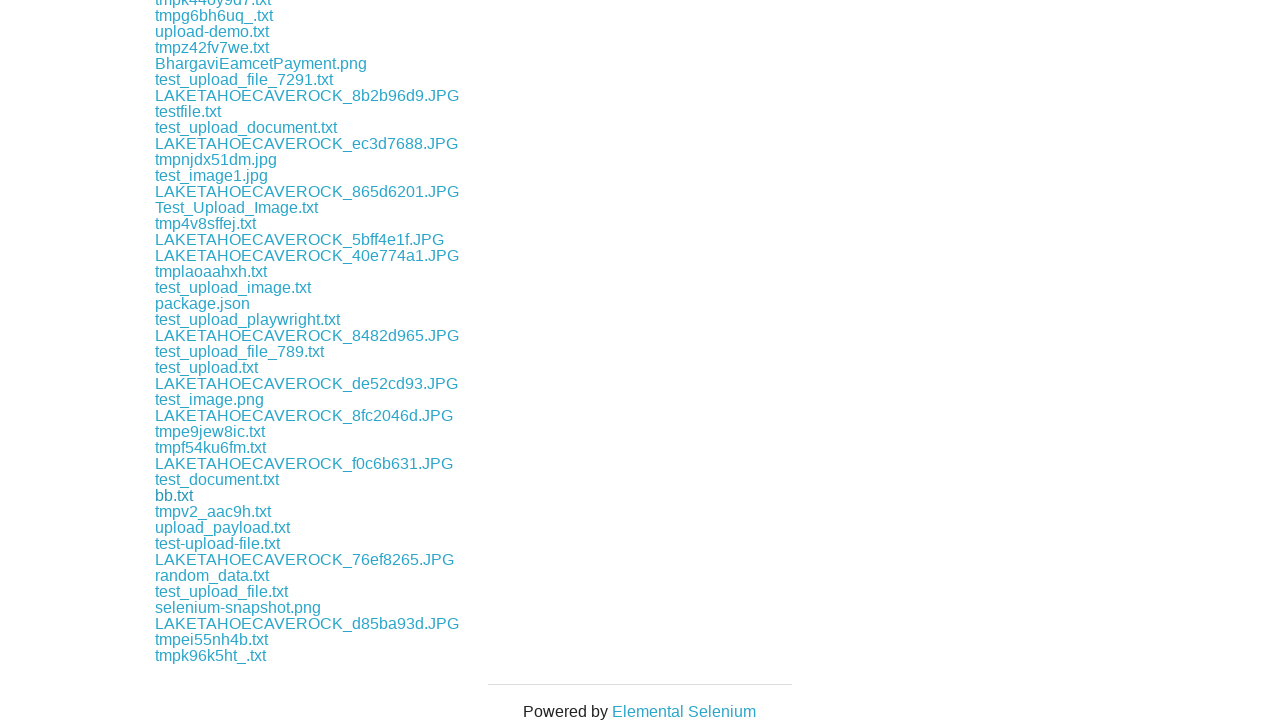

Verified downloaded filename is bb.txt
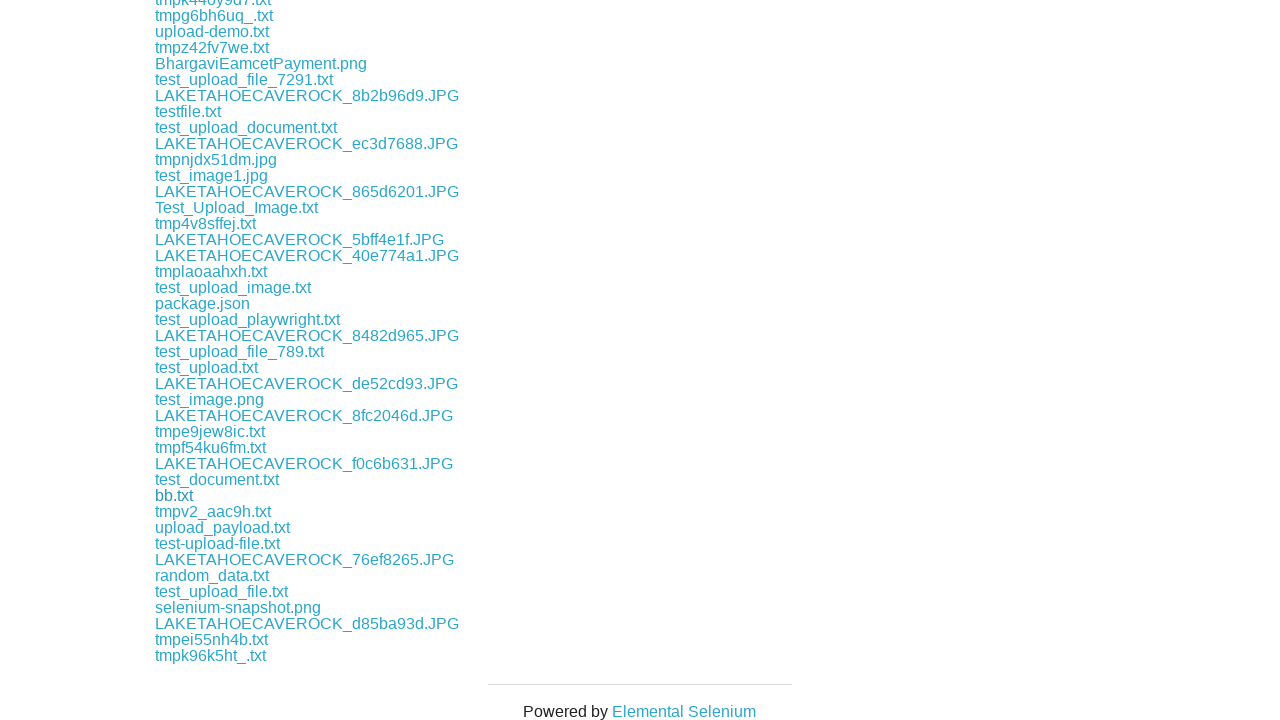

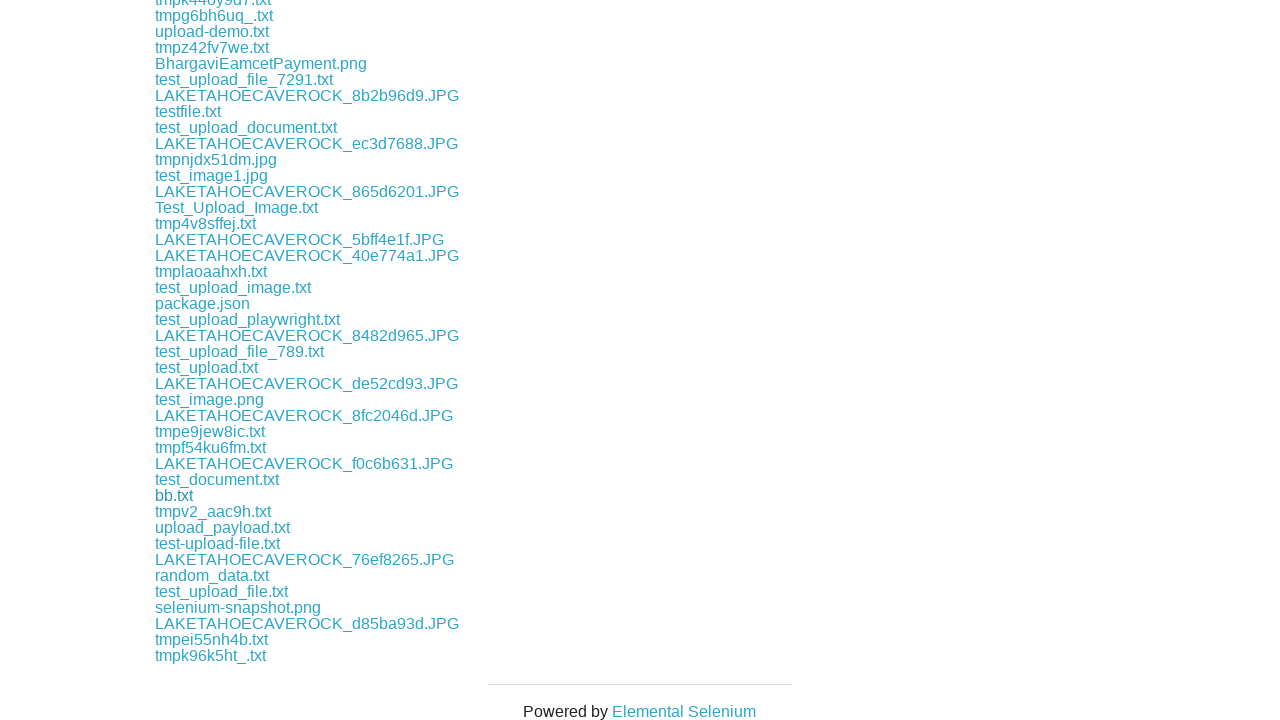